Navigates to SEC EDGAR search page and configures display columns by scrolling down and clicking checkboxes for CIK and File Number options

Starting URL: https://www.sec.gov/edgar/search/#/dateRange=custom&category=custom&startdt=2001-01-01&enddt=2021-05-27&forms=SC%252013D

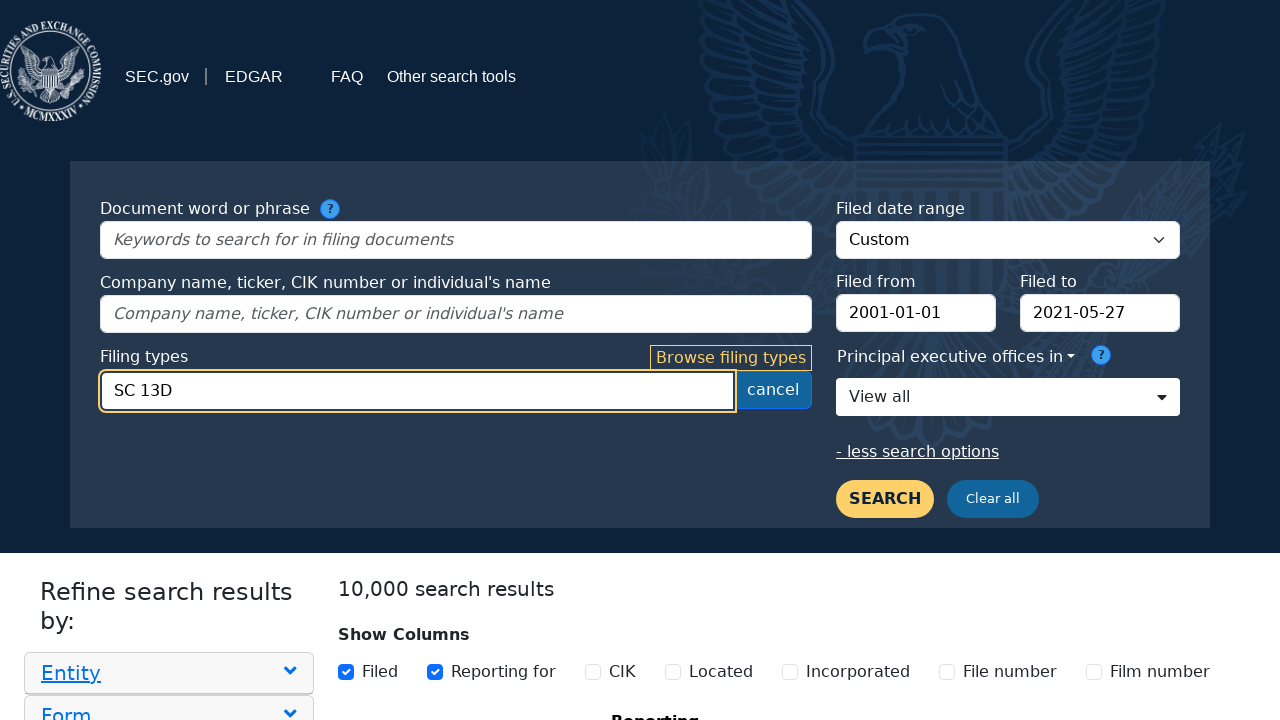

Waited for SEC EDGAR search page to load
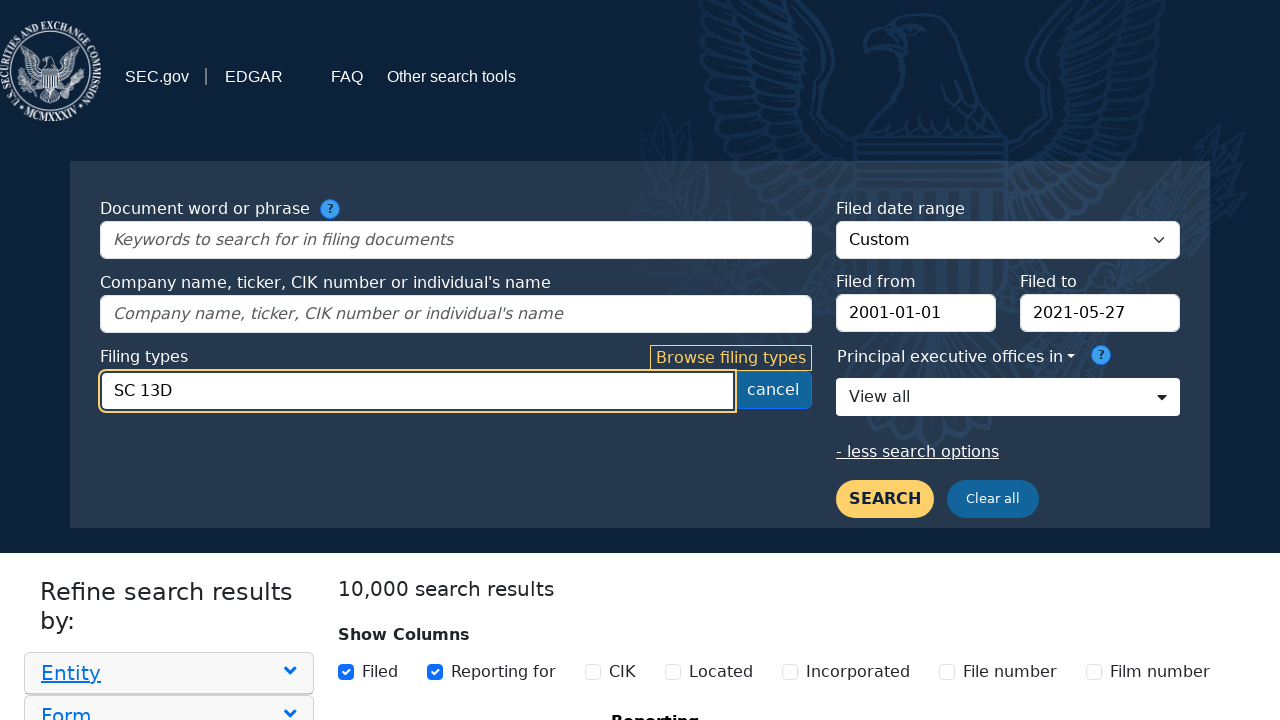

Scrolled down 500px to reveal column display options
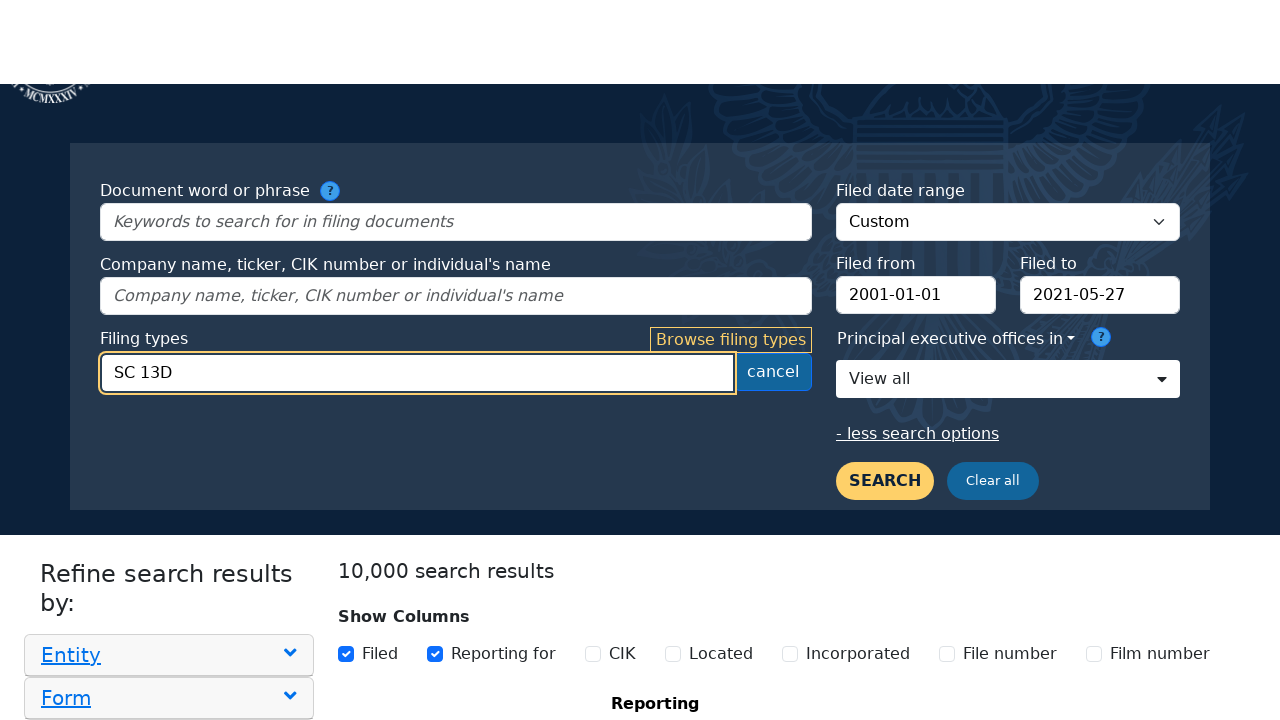

Waited for scroll animation to complete
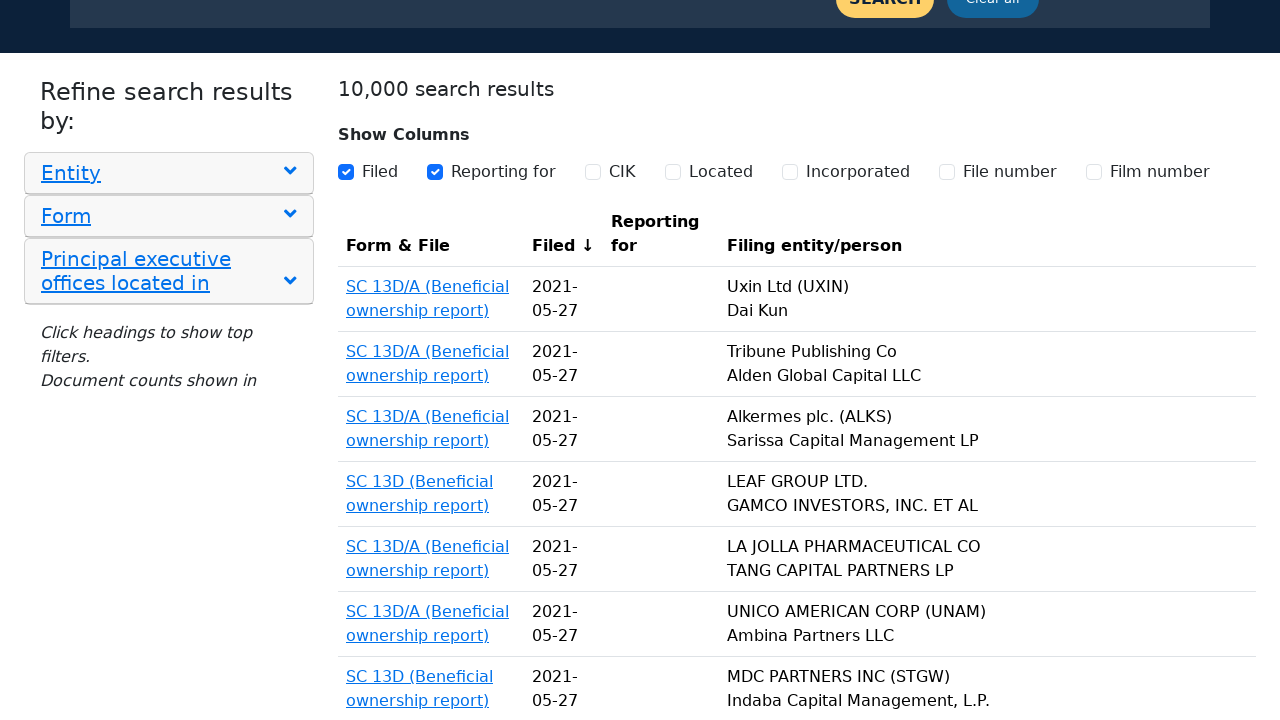

Clicked CIK column display checkbox at (593, 172) on input[value='cik']
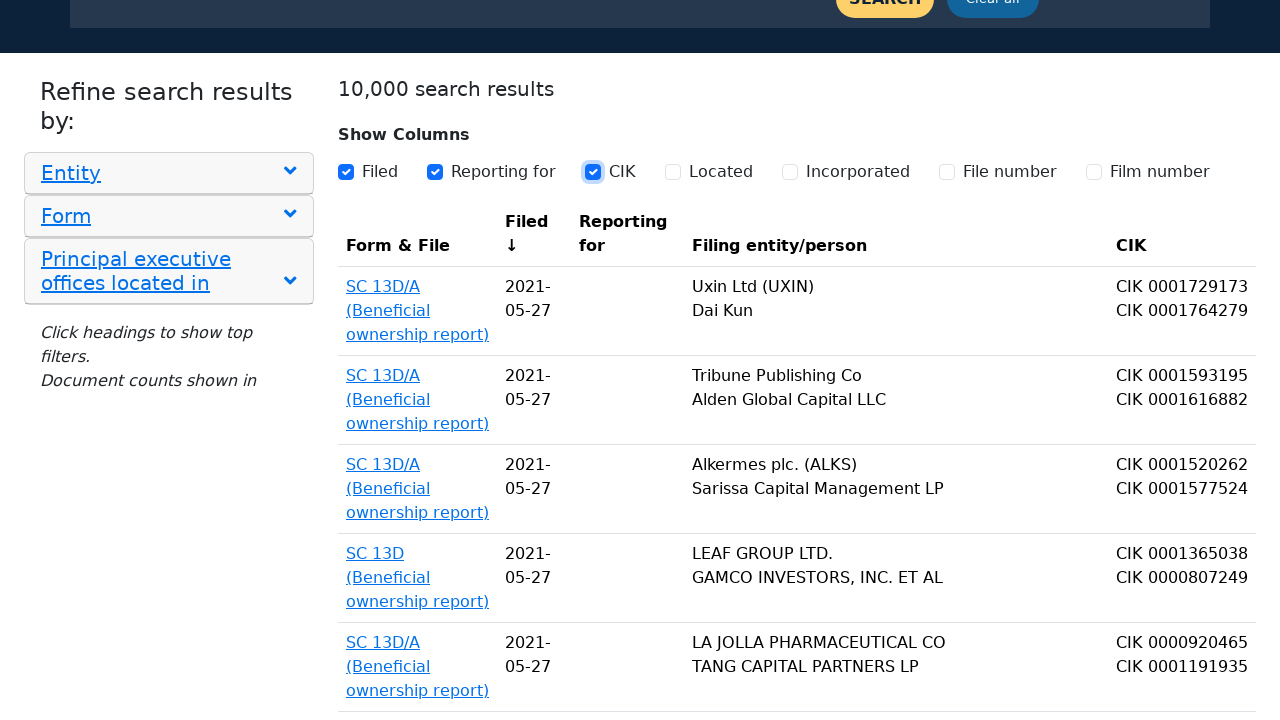

Clicked File Number column display checkbox at (947, 172) on input[value='file-num']
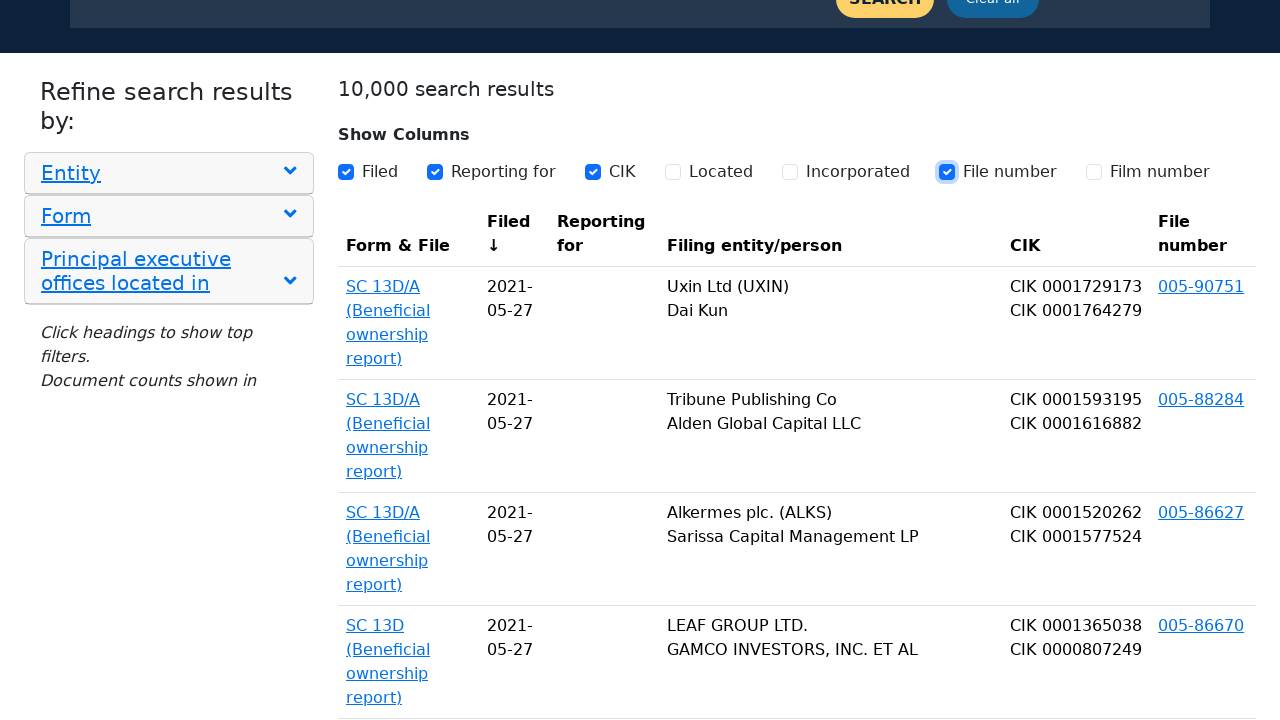

Waited for column display changes to apply
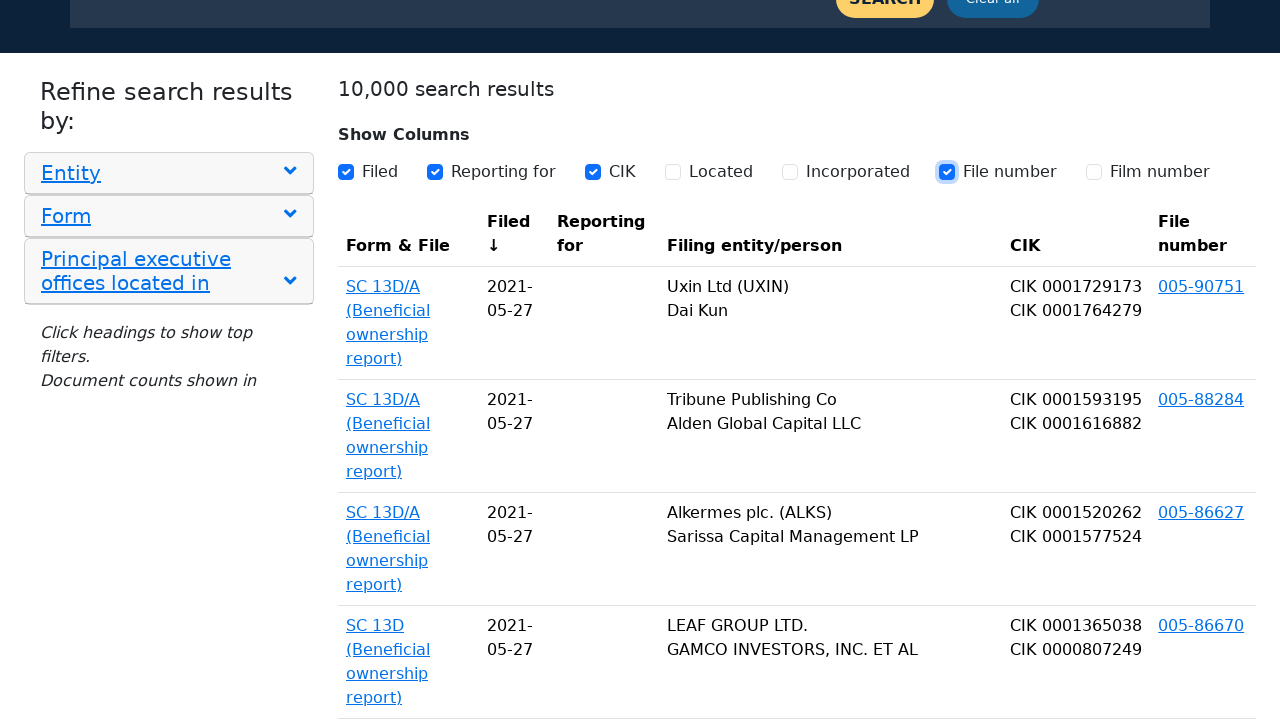

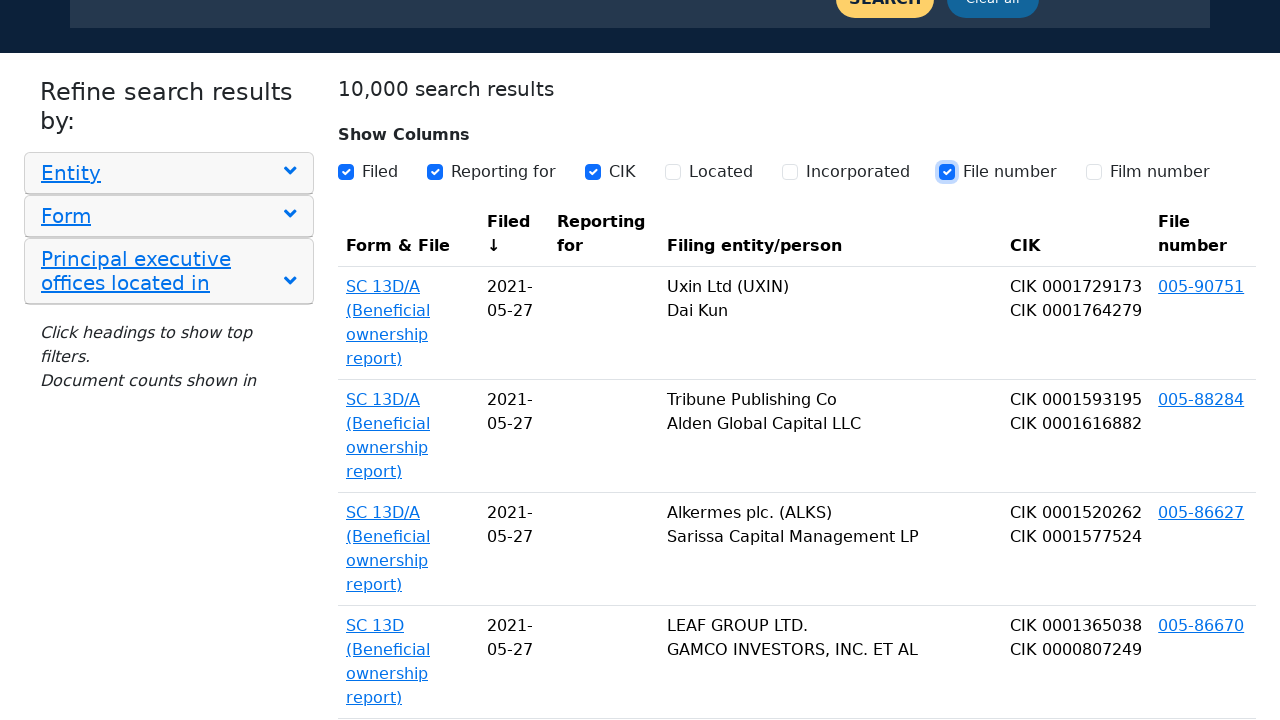